Tests a coffee ordering flow by adding a Mocha to cart, proceeding to checkout, filling payment details, and verifying the success message

Starting URL: https://seleniumbase.io/coffee/

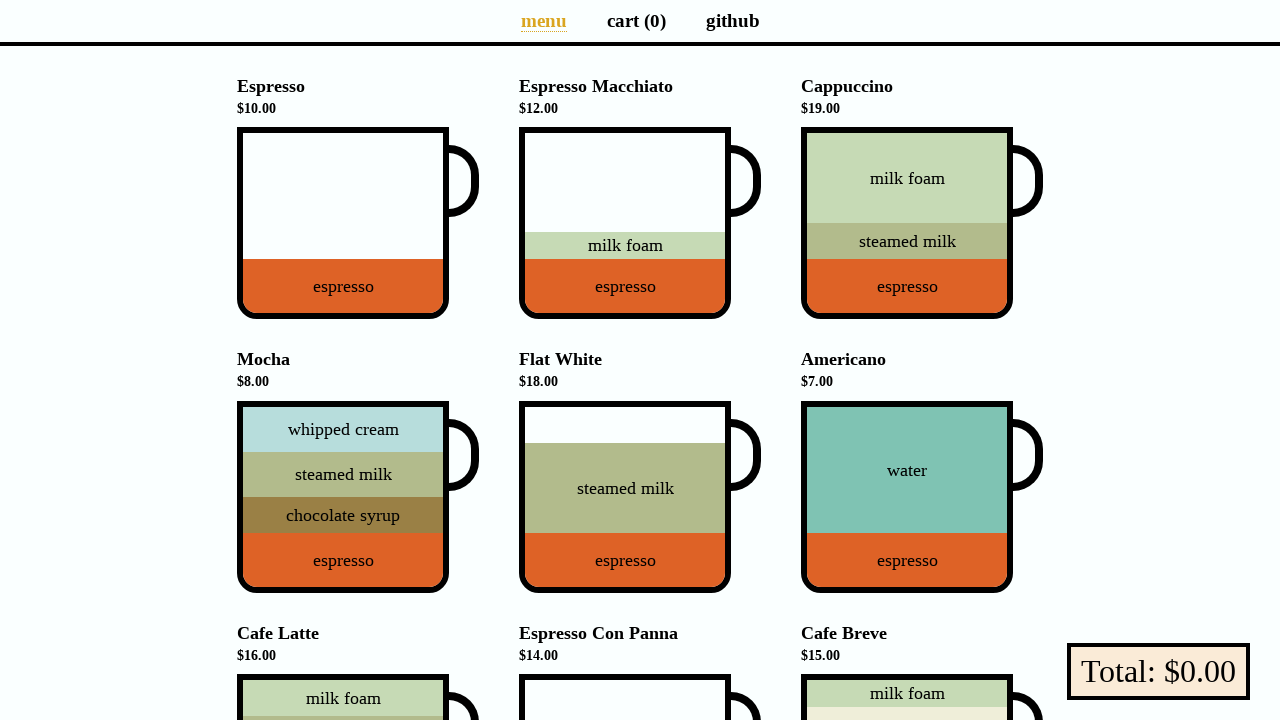

Page loaded (domcontentloaded state)
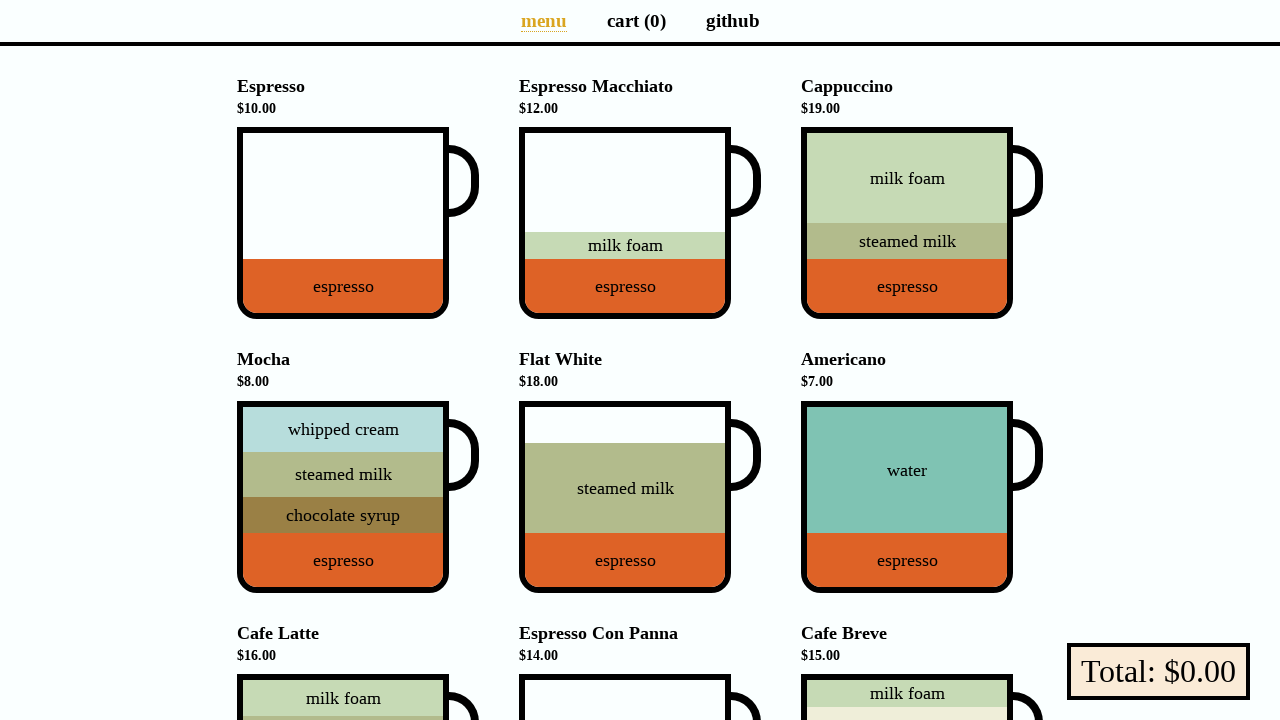

Cart page link is visible
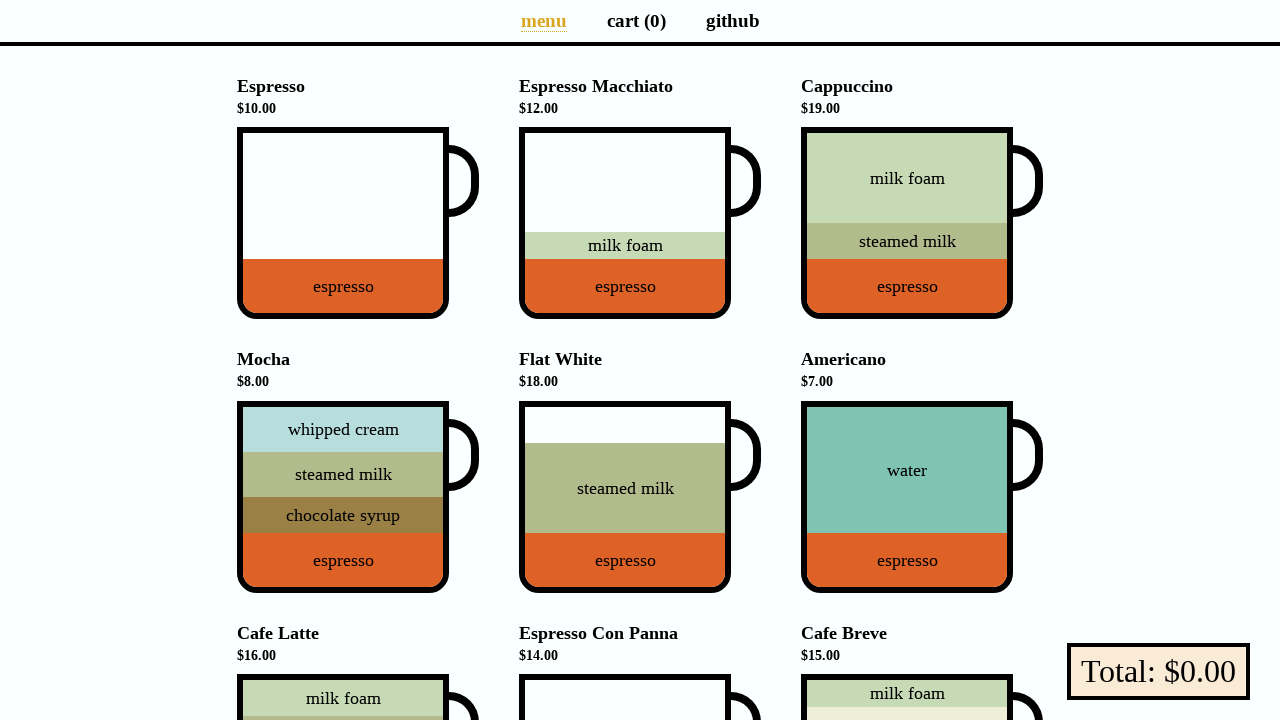

Mocha product is visible
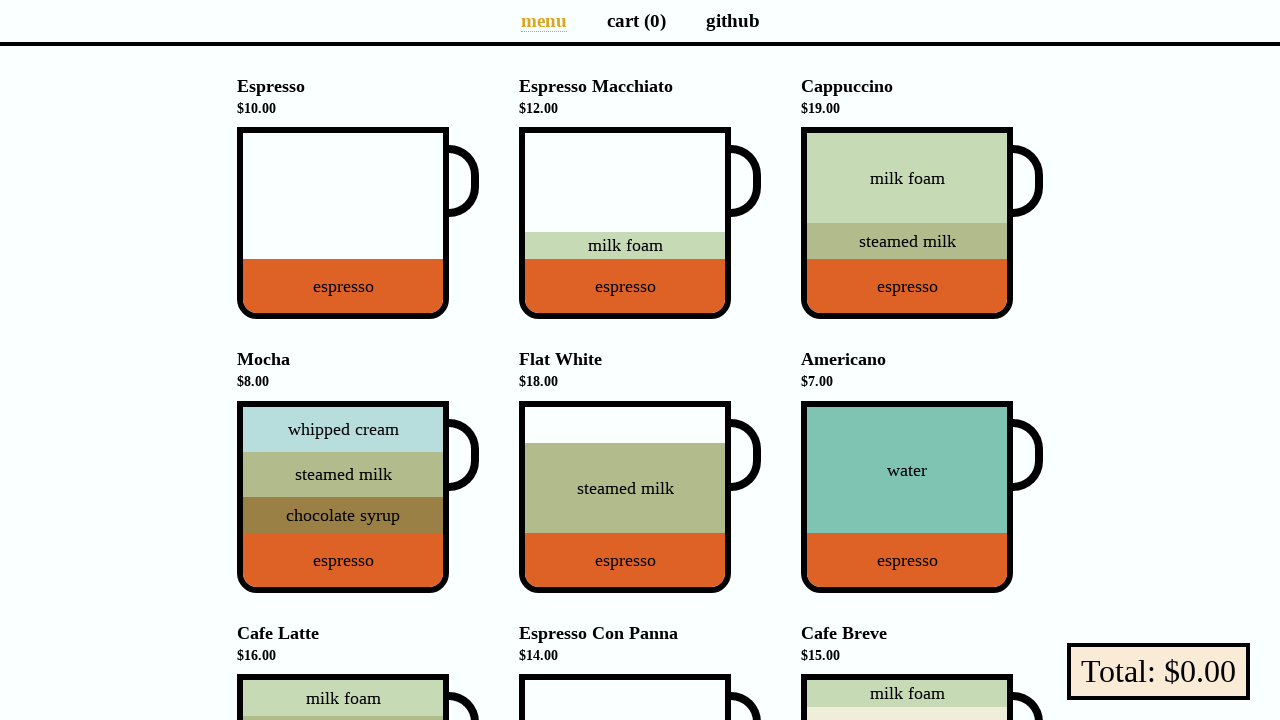

Clicked on Mocha product to add to cart at (343, 497) on div[data-sb="Mocha"]
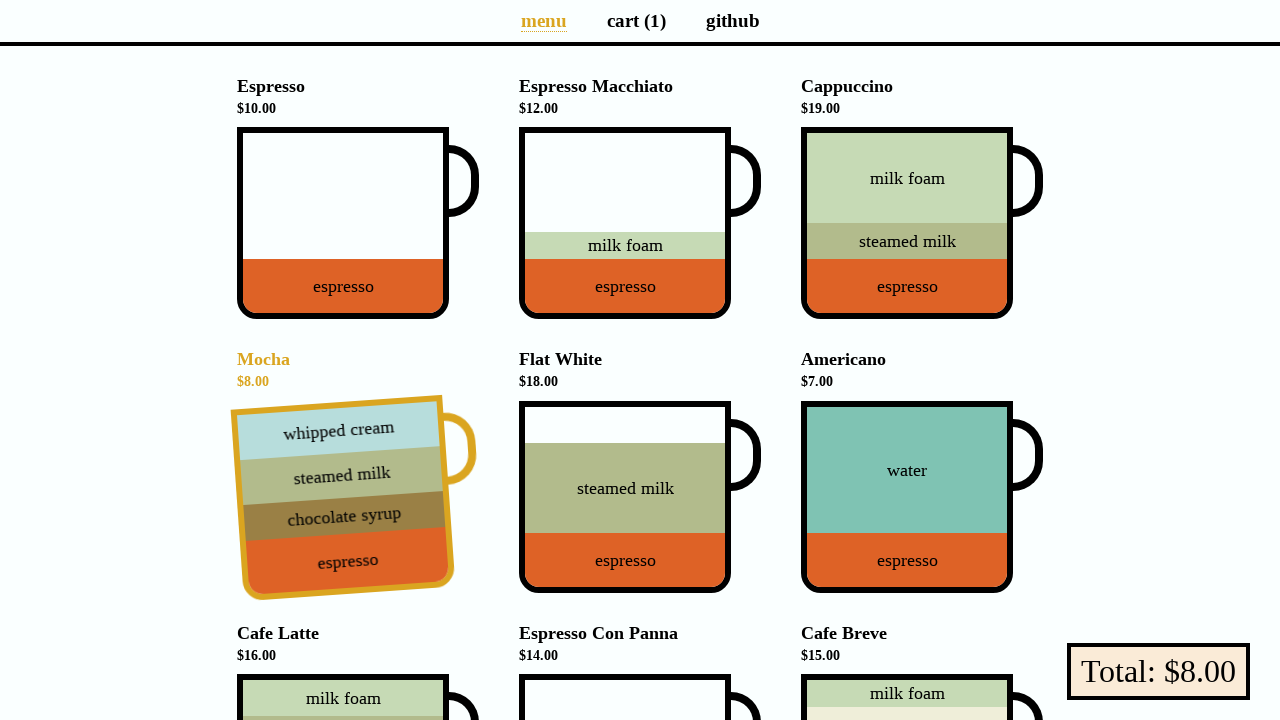

Clicked on cart link with 1 item at (636, 20) on a:has-text("cart (1)")
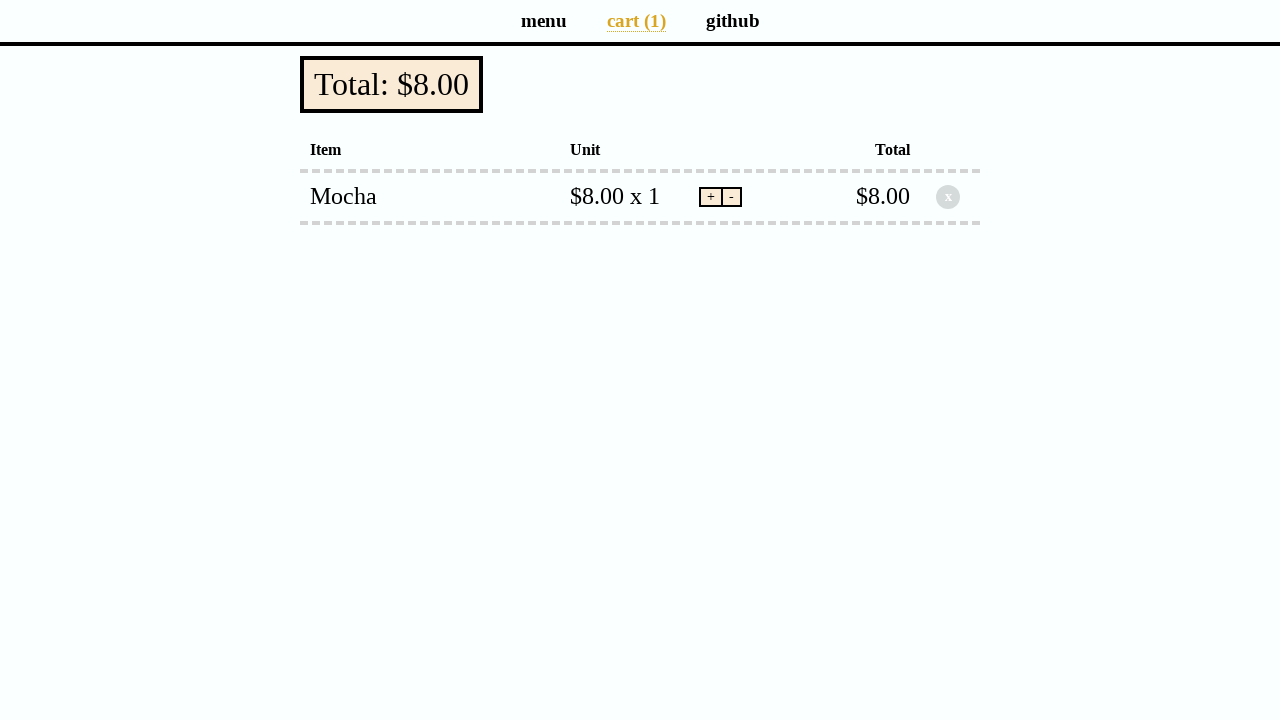

Pay button is visible on cart
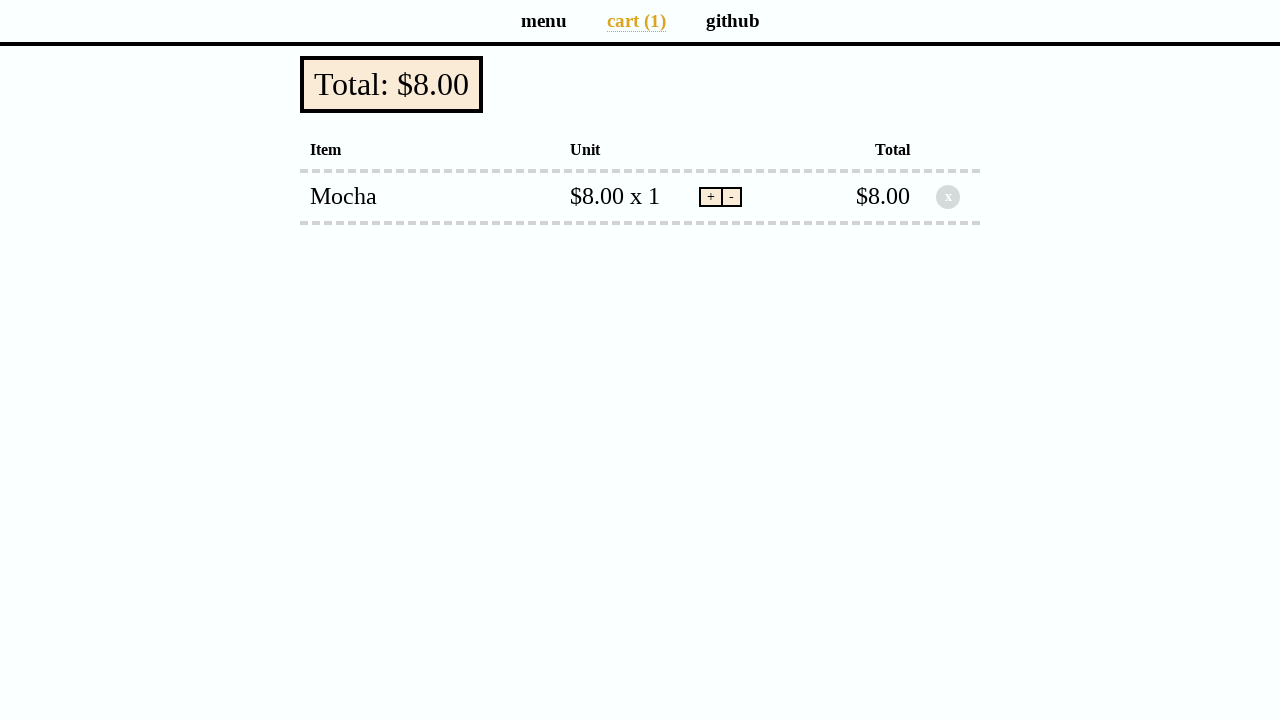

Clicked pay button to proceed to payment at (392, 84) on button.pay
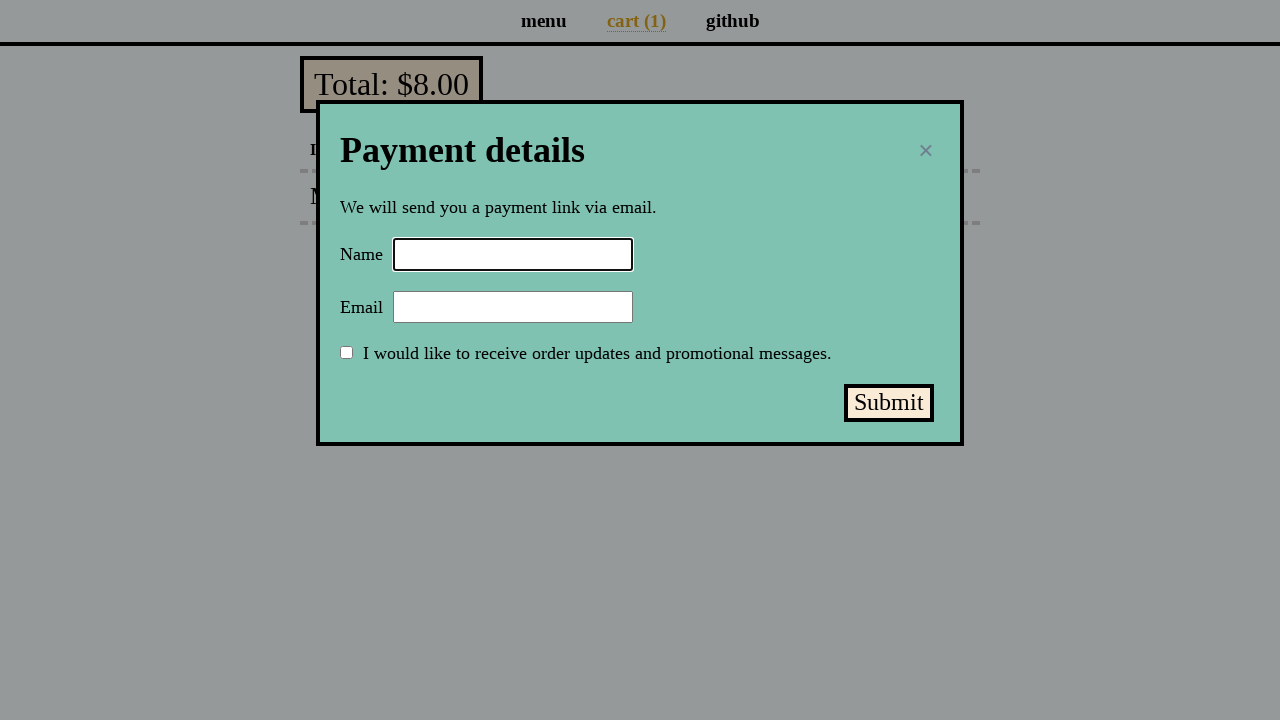

Filled in name 'Selenium Coffee' in payment form on input#name
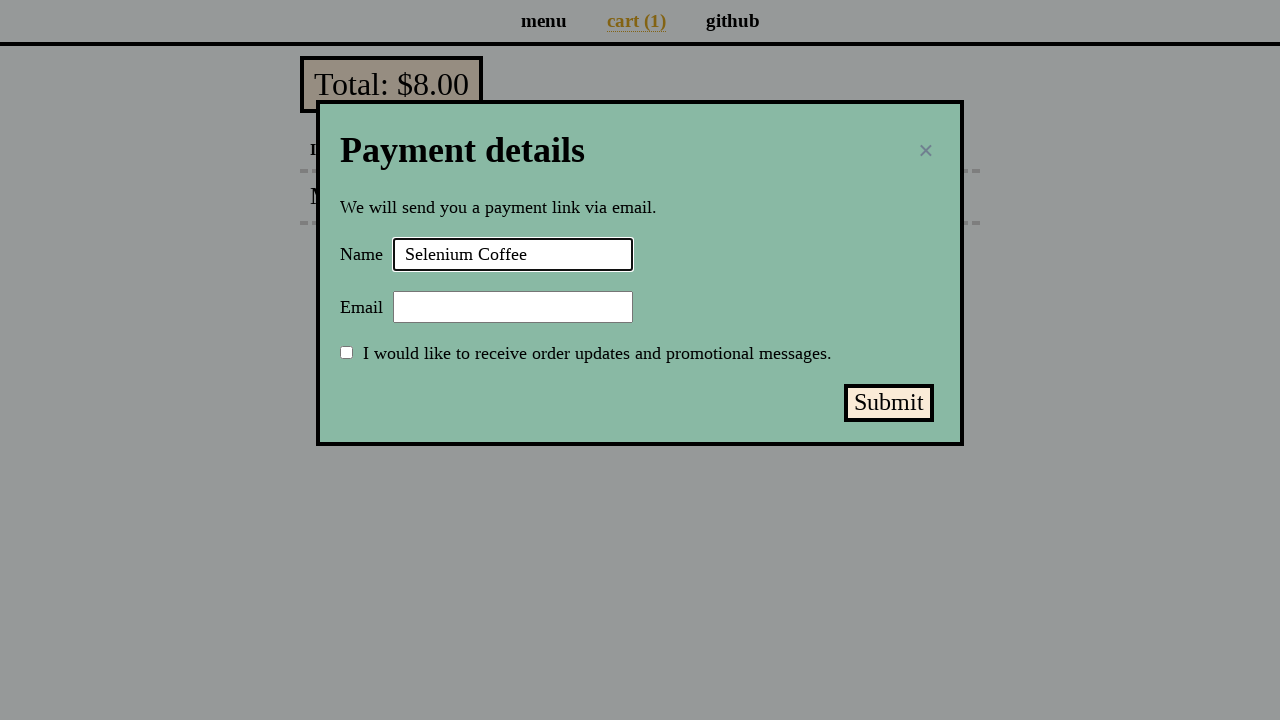

Filled in email 'test@test.test' in payment form on input#email
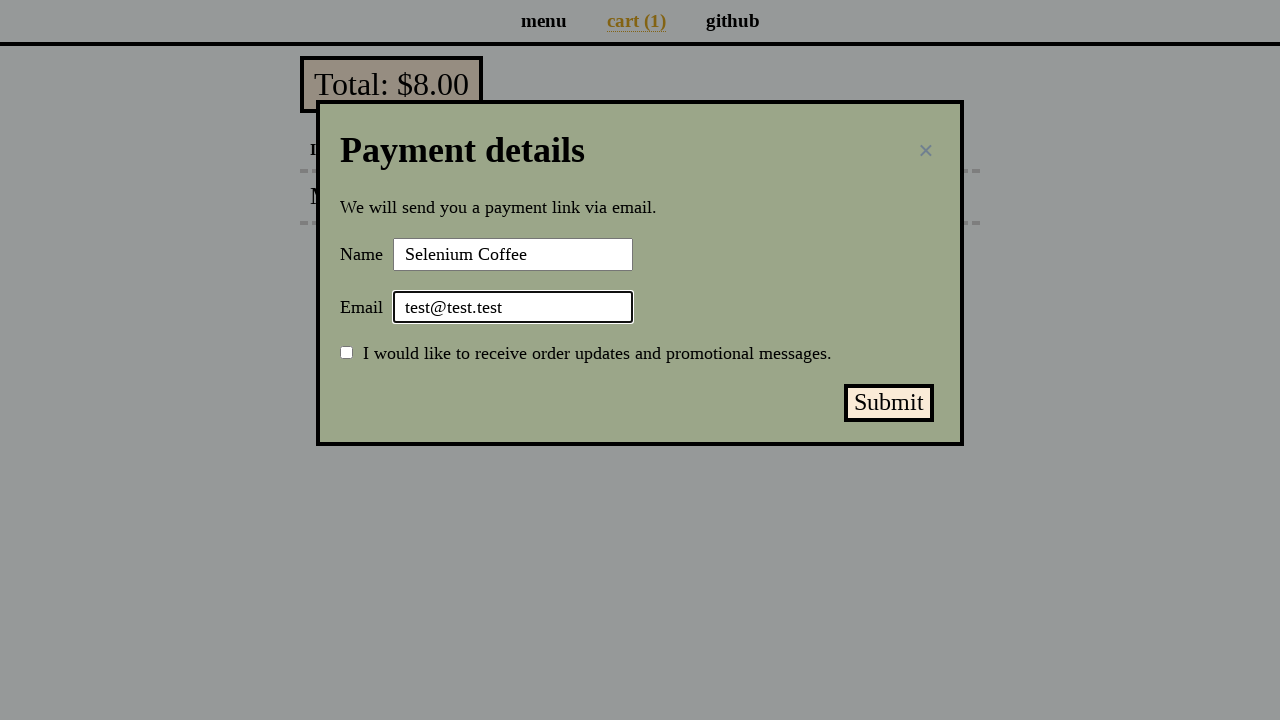

Clicked submit payment button at (889, 403) on button#submit-payment
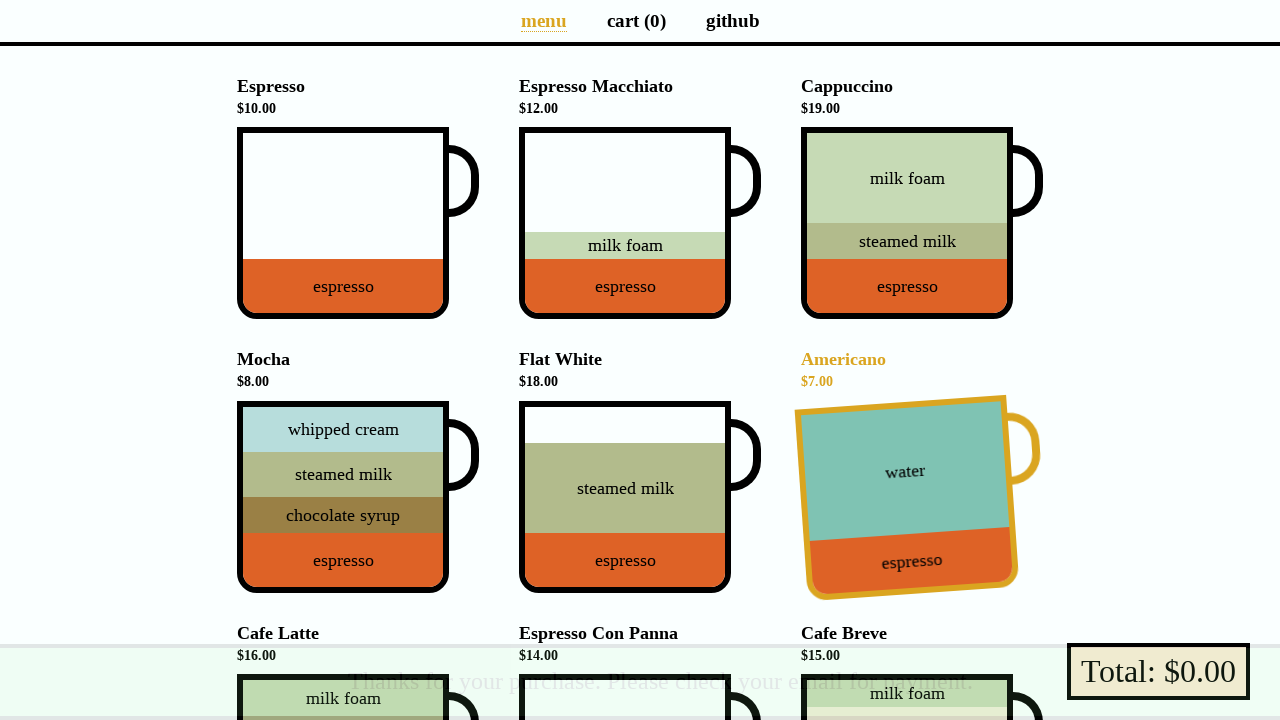

Success message displayed after payment
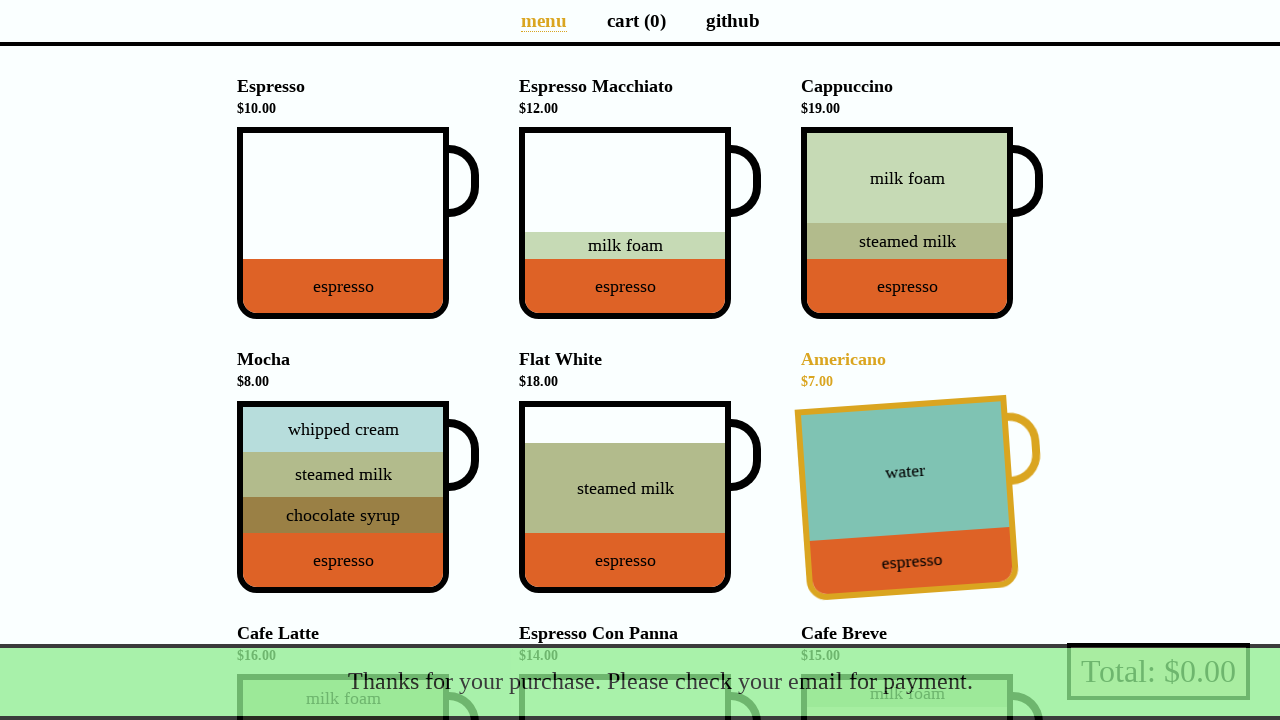

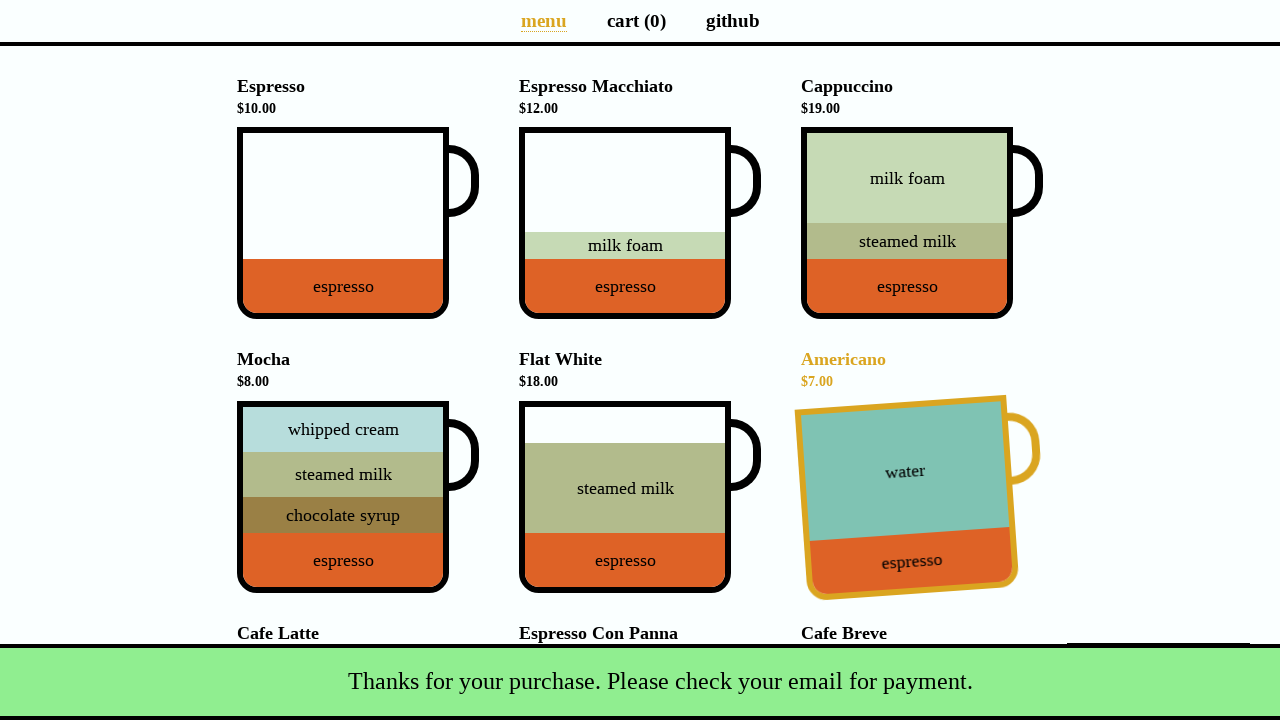